Tests multiple window creation by verifying the page heading, checking that the link is clickable, clicking the link 3 times to open 3 new windows, and verifying that 4 total windows exist.

Starting URL: https://the-internet.herokuapp.com/windows

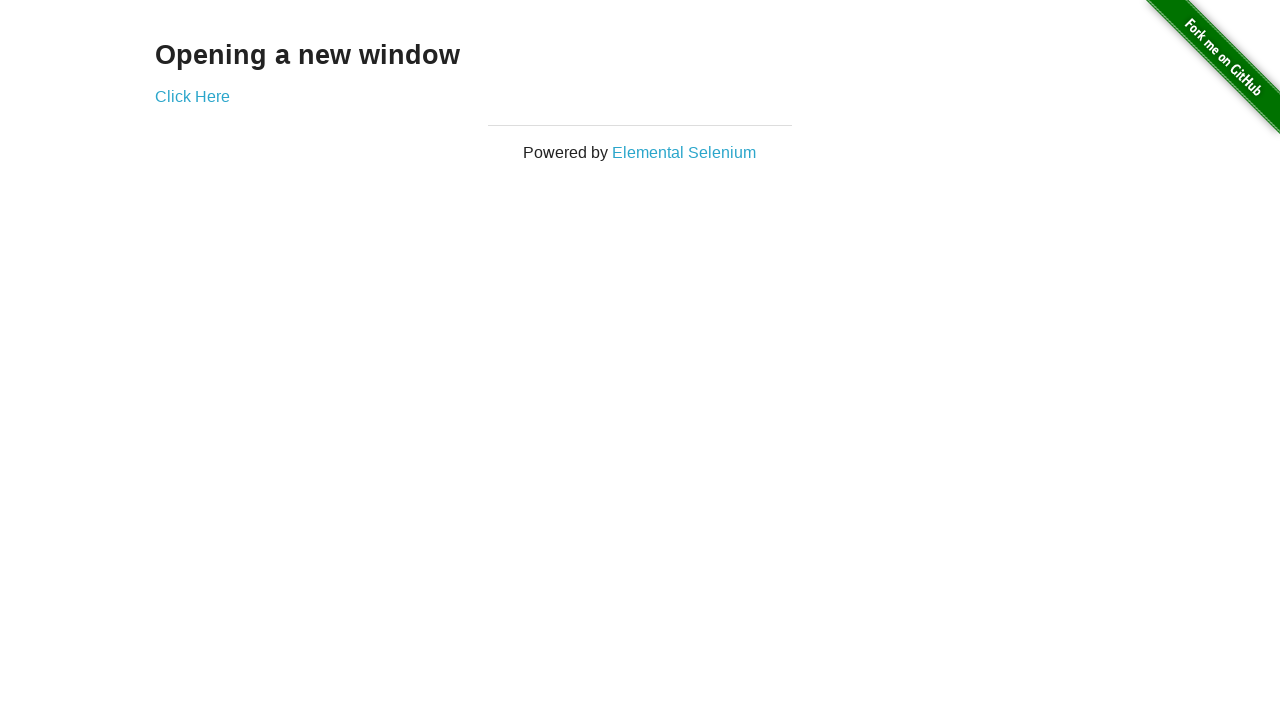

Waited for page heading to load
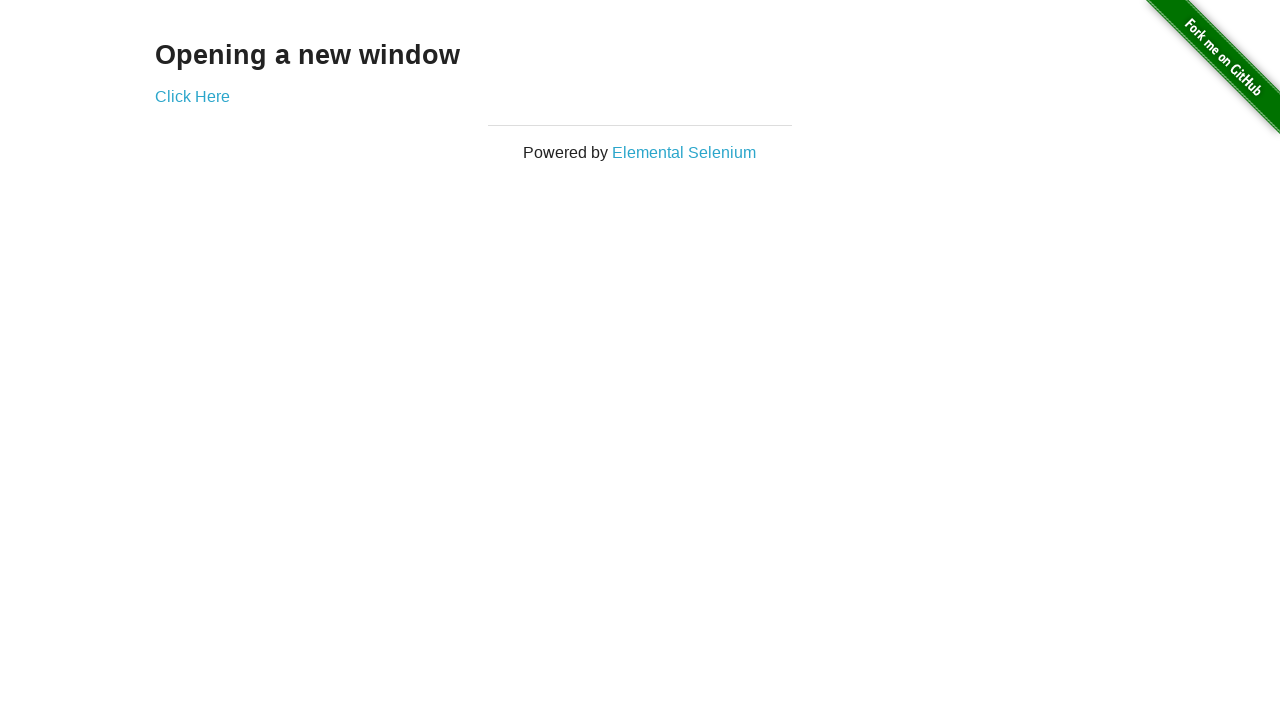

Verified heading text is 'Opening a new window'
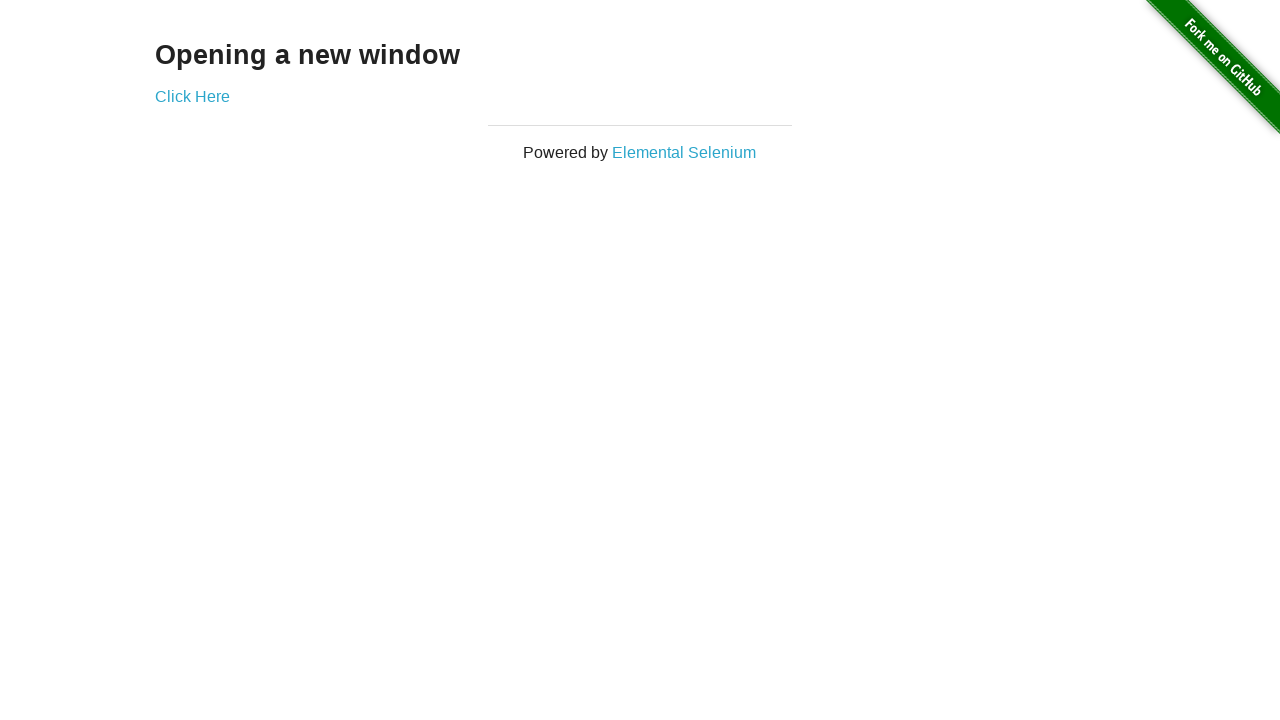

Retrieved href attribute from link element
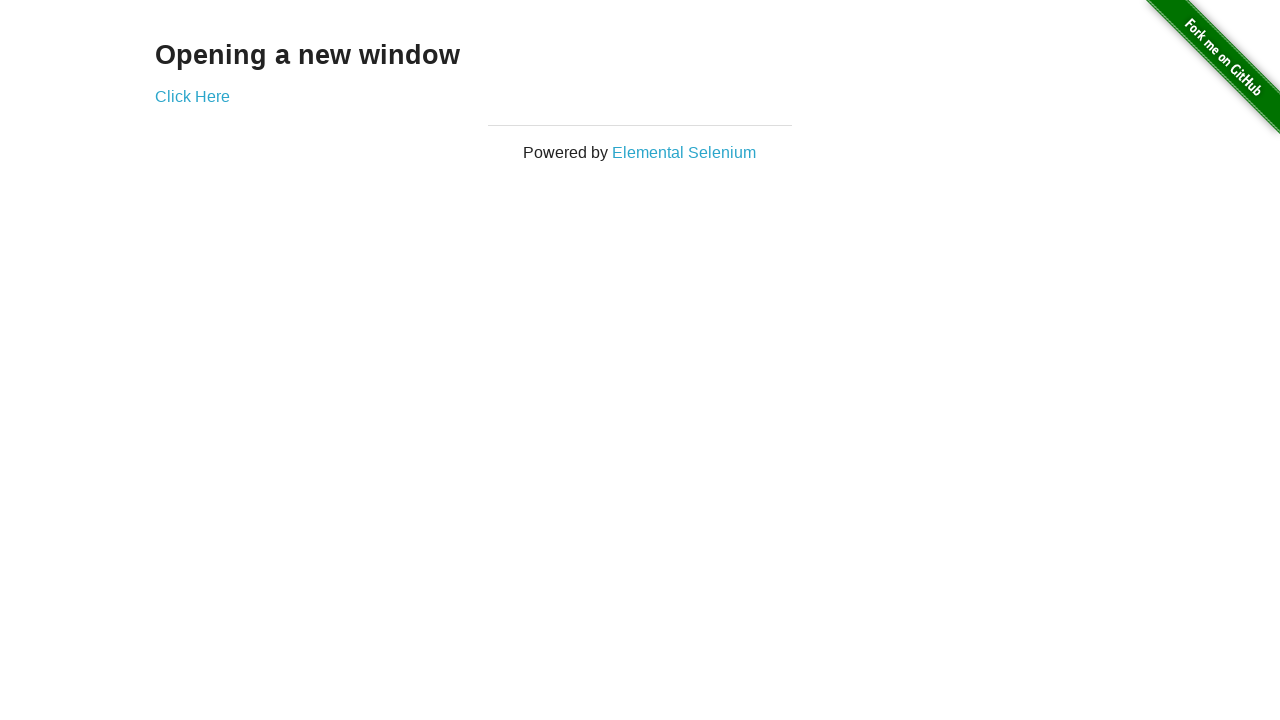

Verified link has href attribute and is clickable
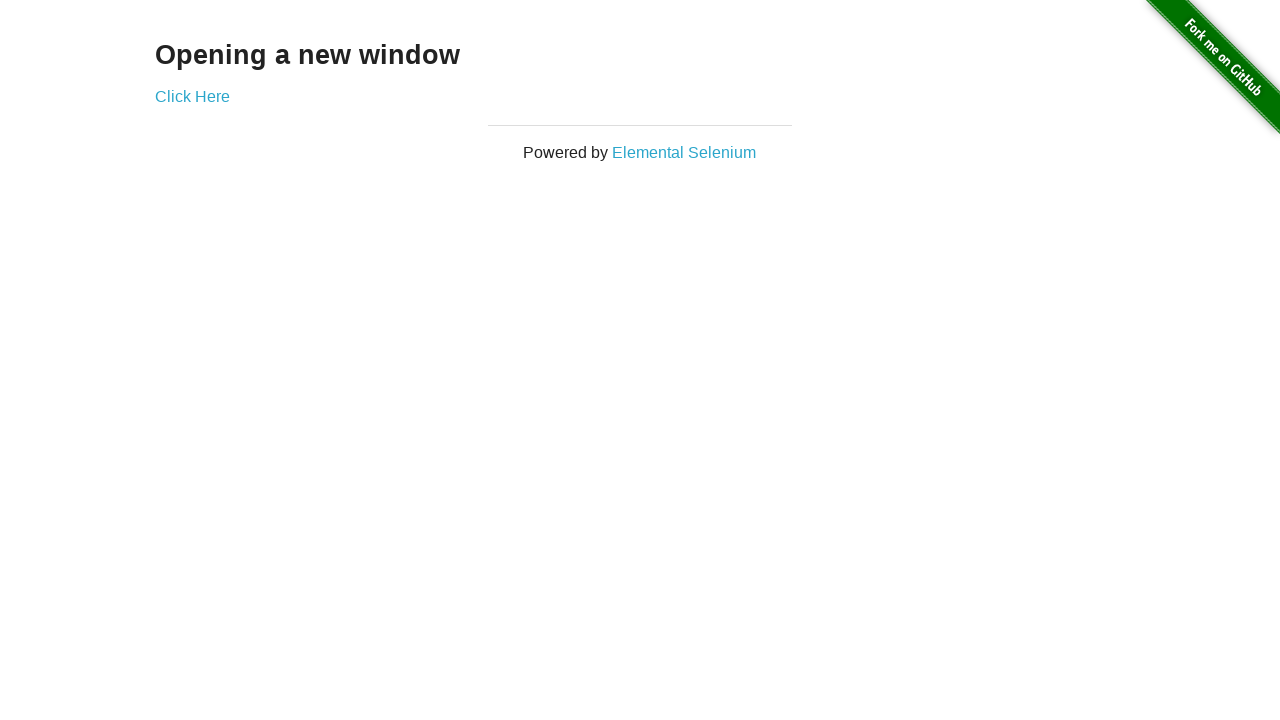

Clicked 'Click Here' link - first new window opened at (192, 96) on text=Click Here
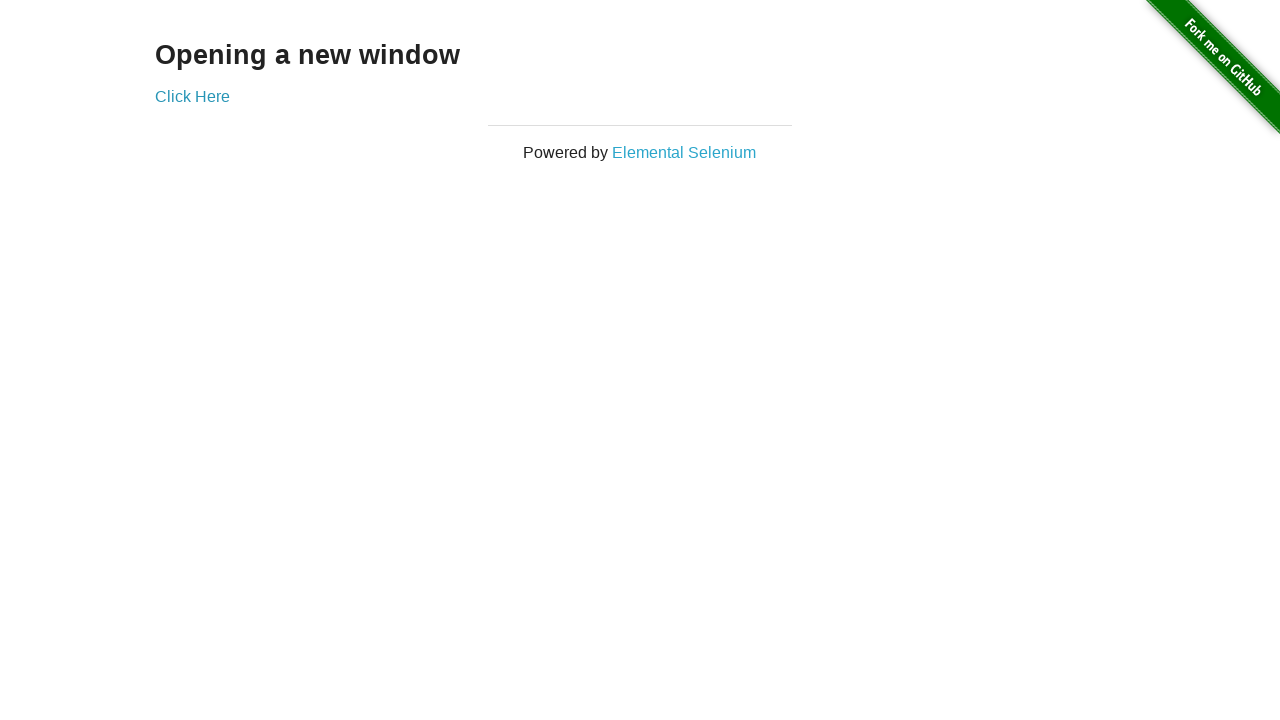

Waited for first new window to fully load
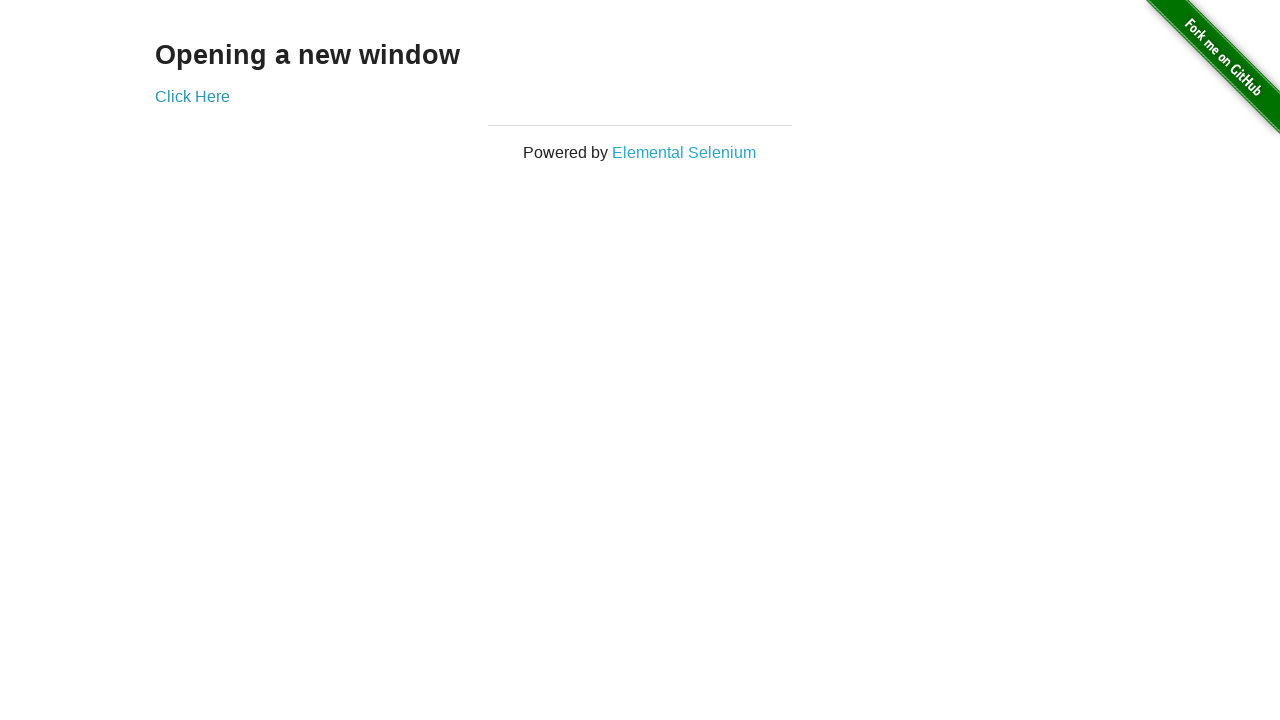

Clicked 'Click Here' link - second new window opened at (192, 96) on text=Click Here
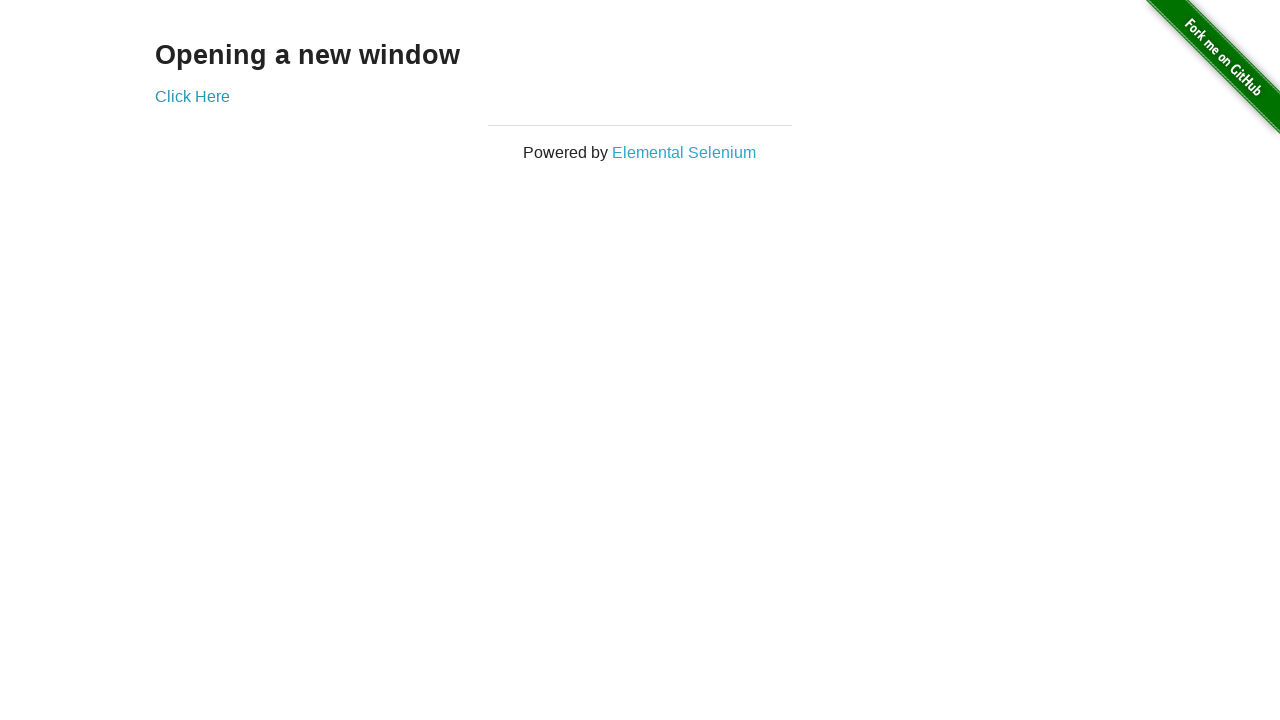

Waited for second new window to fully load
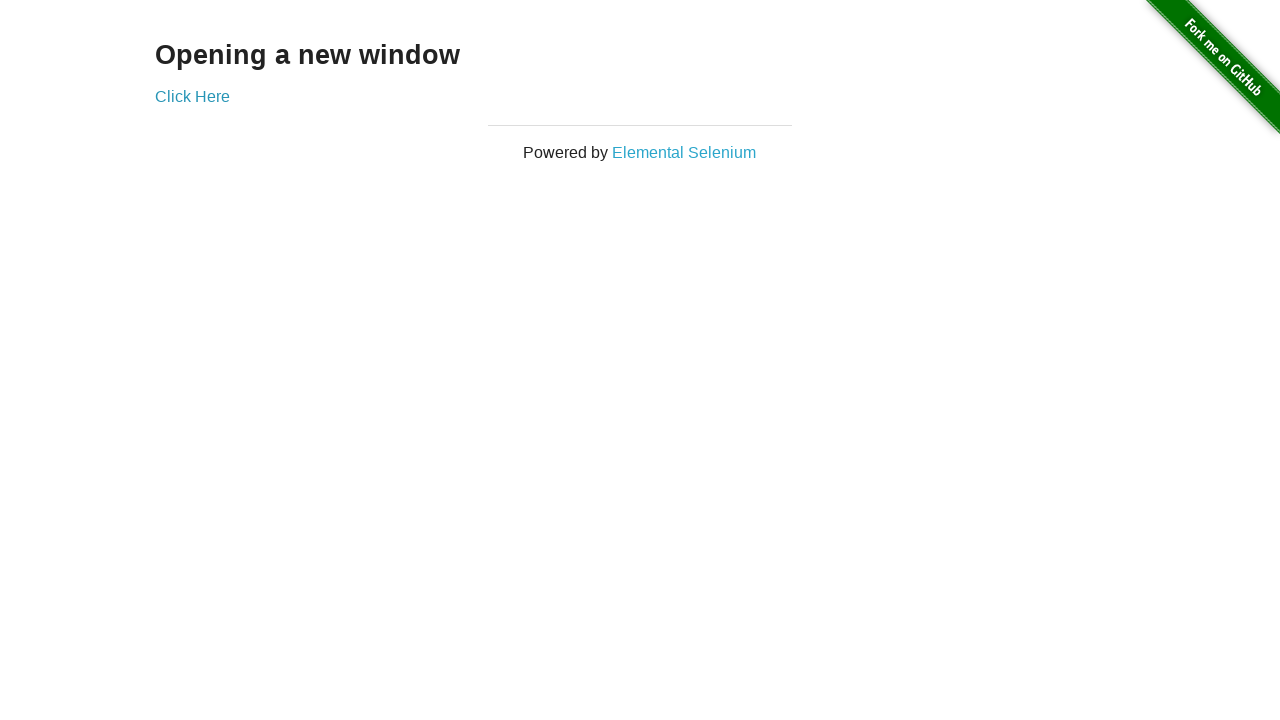

Clicked 'Click Here' link - third new window opened at (192, 96) on text=Click Here
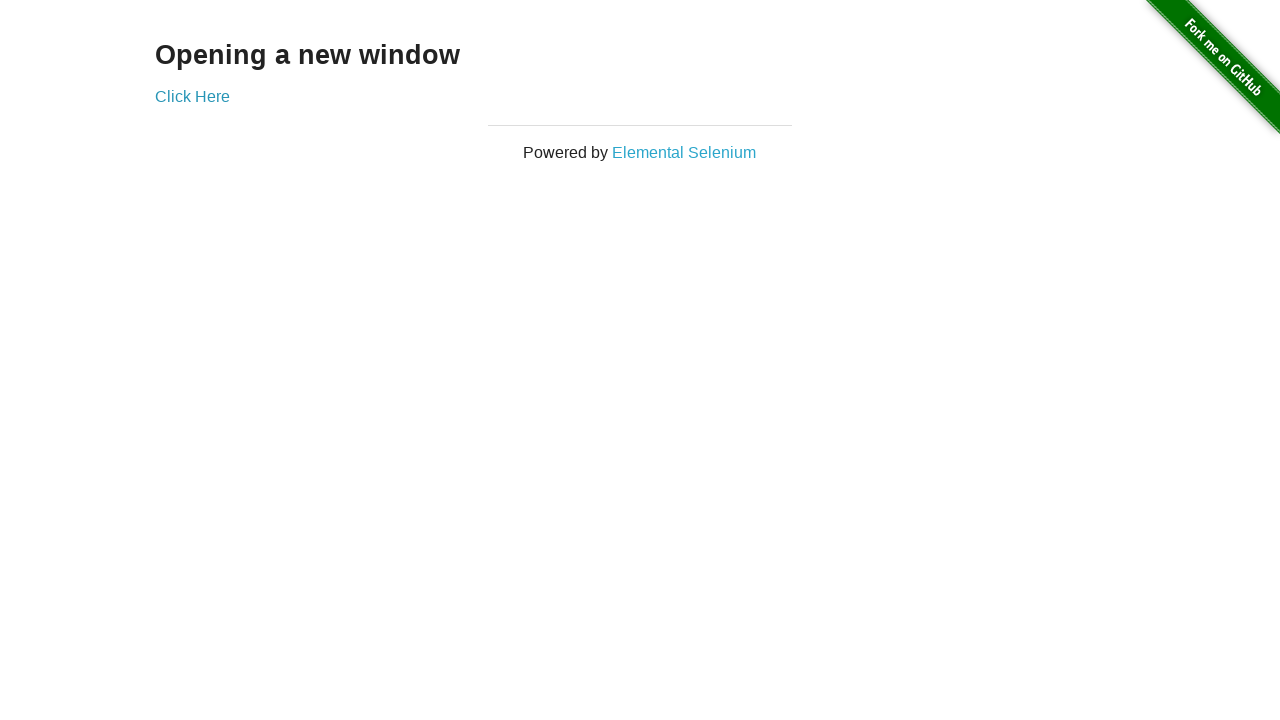

Waited for third new window to fully load
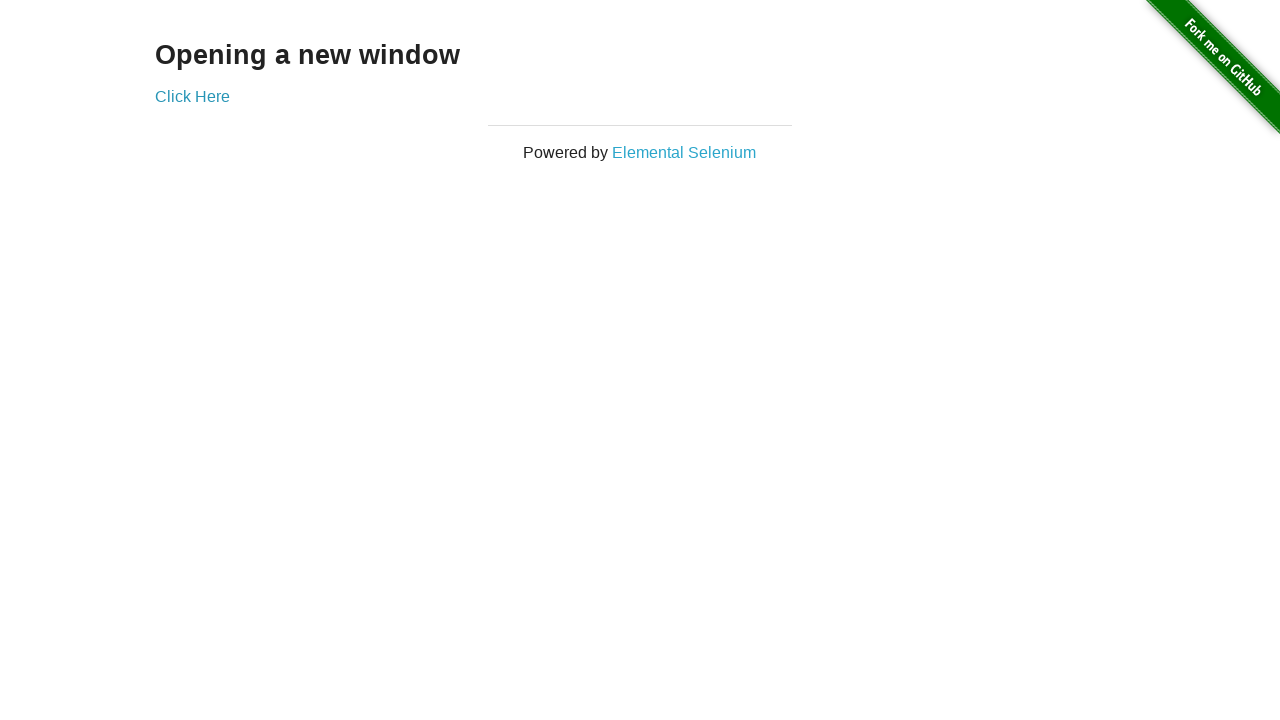

Retrieved list of all open pages/windows
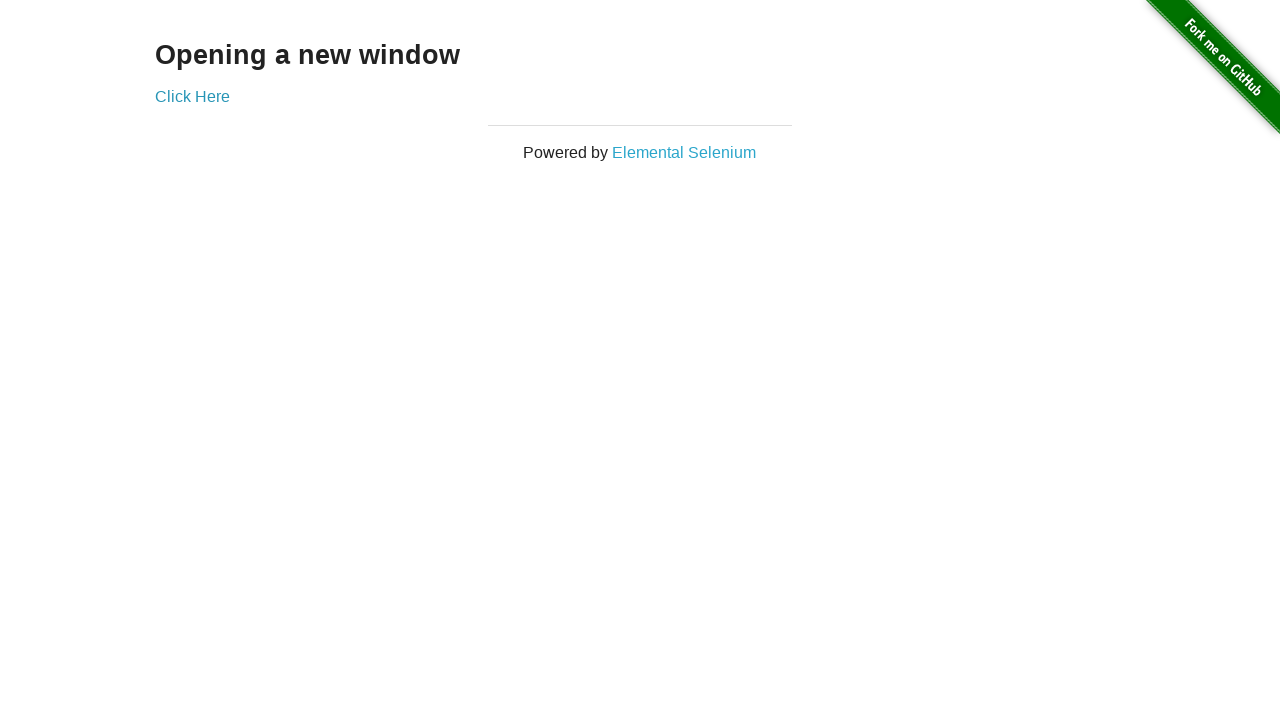

Verified that 4 total windows exist (original + 3 new windows)
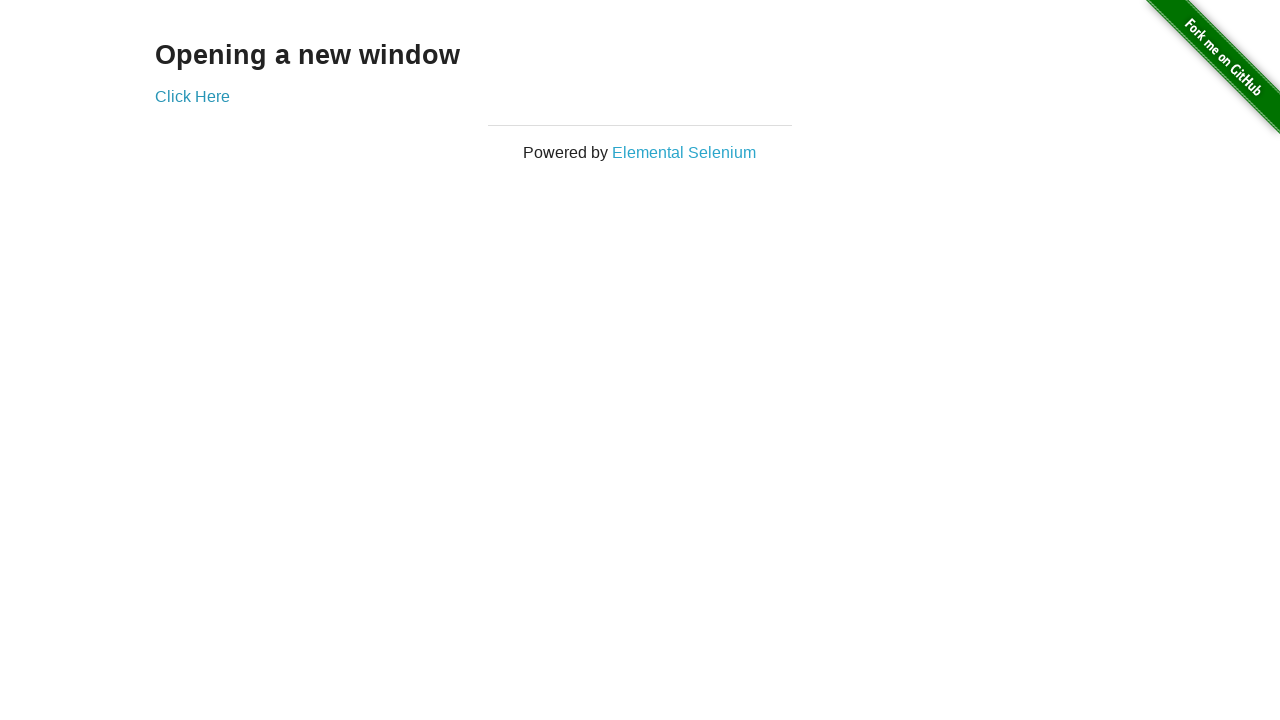

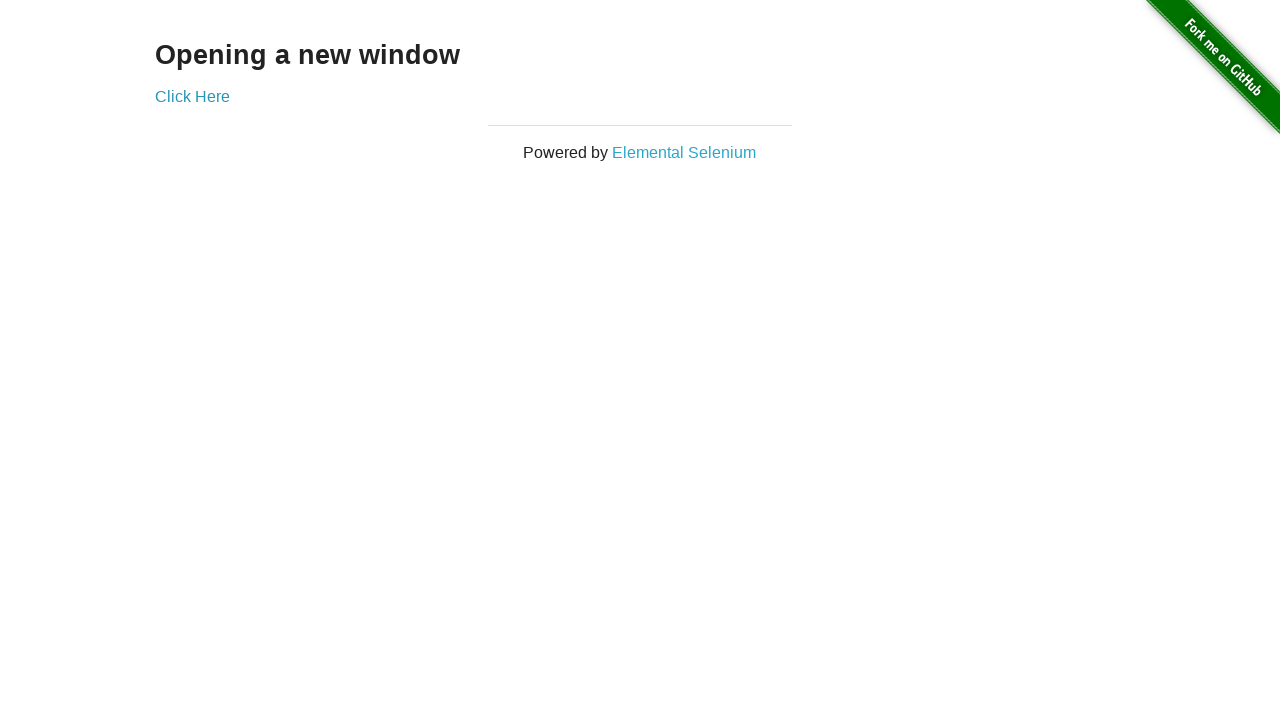